Tests dynamic content loading by clicking a start button and waiting for hidden content to become visible

Starting URL: http://the-internet.herokuapp.com/dynamic_loading/1

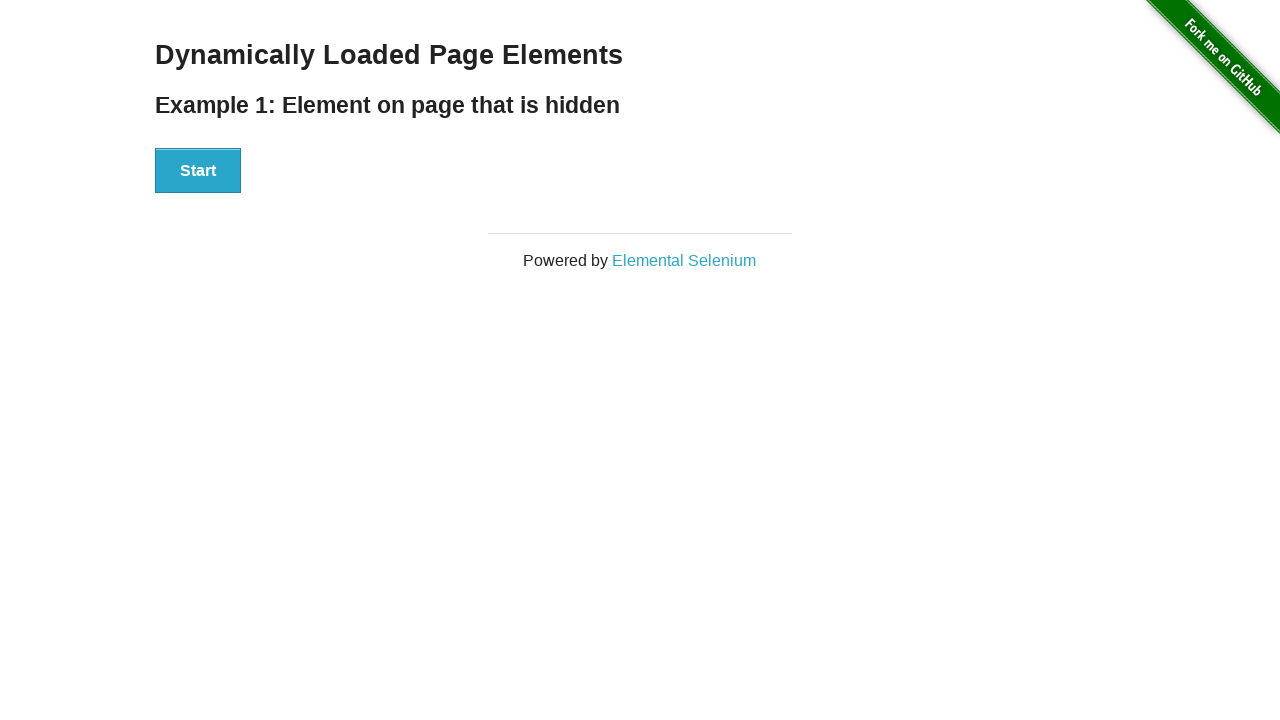

Clicked the Start button to trigger dynamic content loading at (198, 171) on #start button
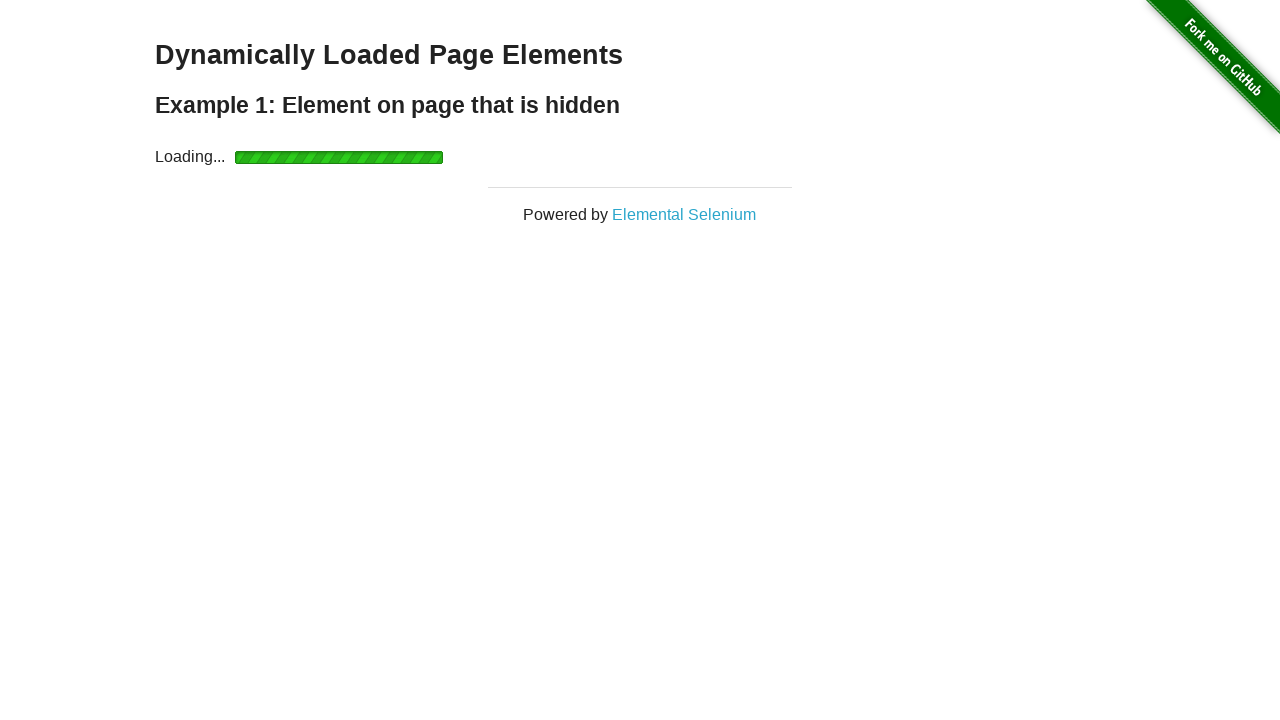

Hidden content became visible after loading animation completed
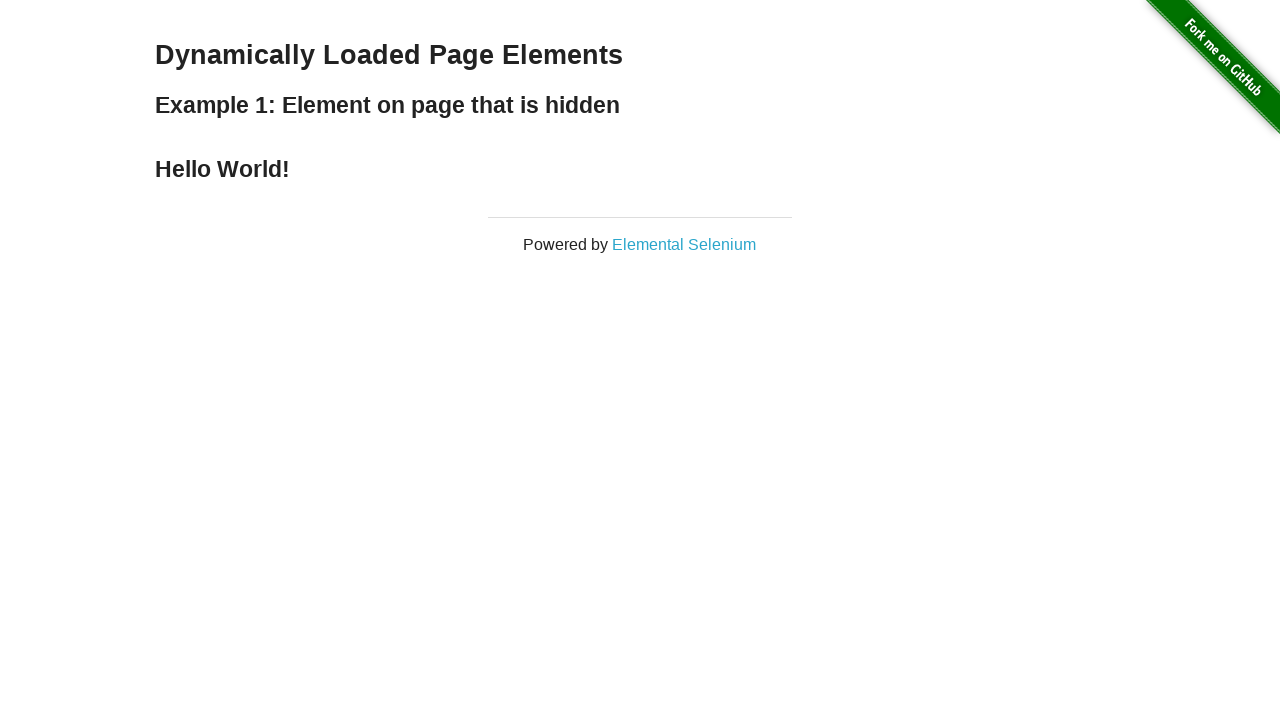

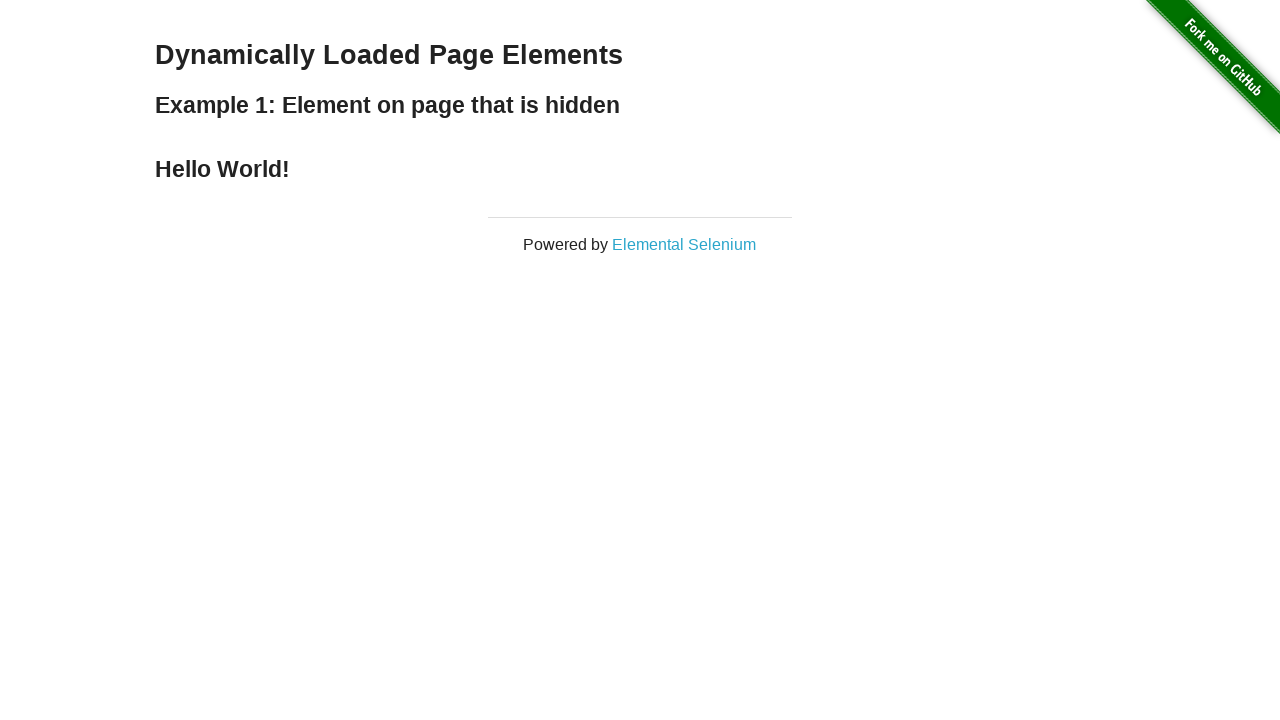